Tests navigation to Nested Frames page by clicking on Alerts, Frame & Windows menu item and then selecting Nested Frames option

Starting URL: https://demoqa.com/droppable

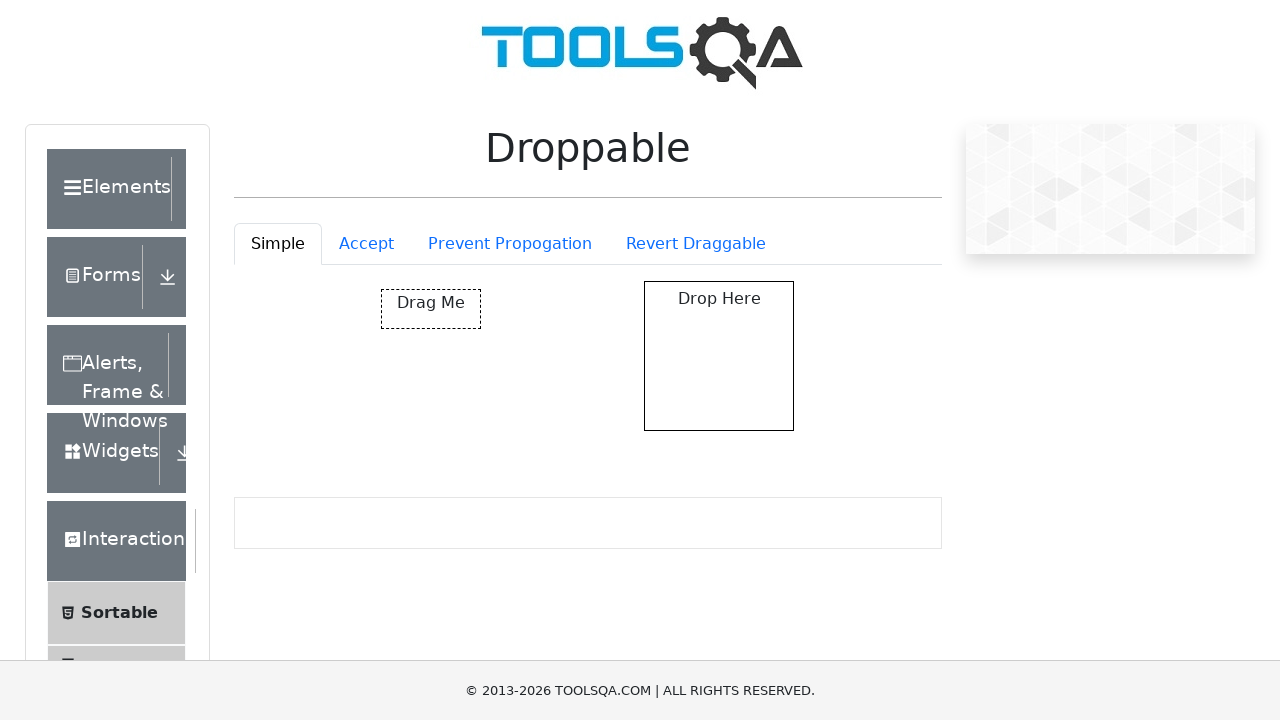

Clicked on 'Alerts, Frame & Windows' menu item at (107, 365) on xpath=//div[text()='Alerts, Frame & Windows']
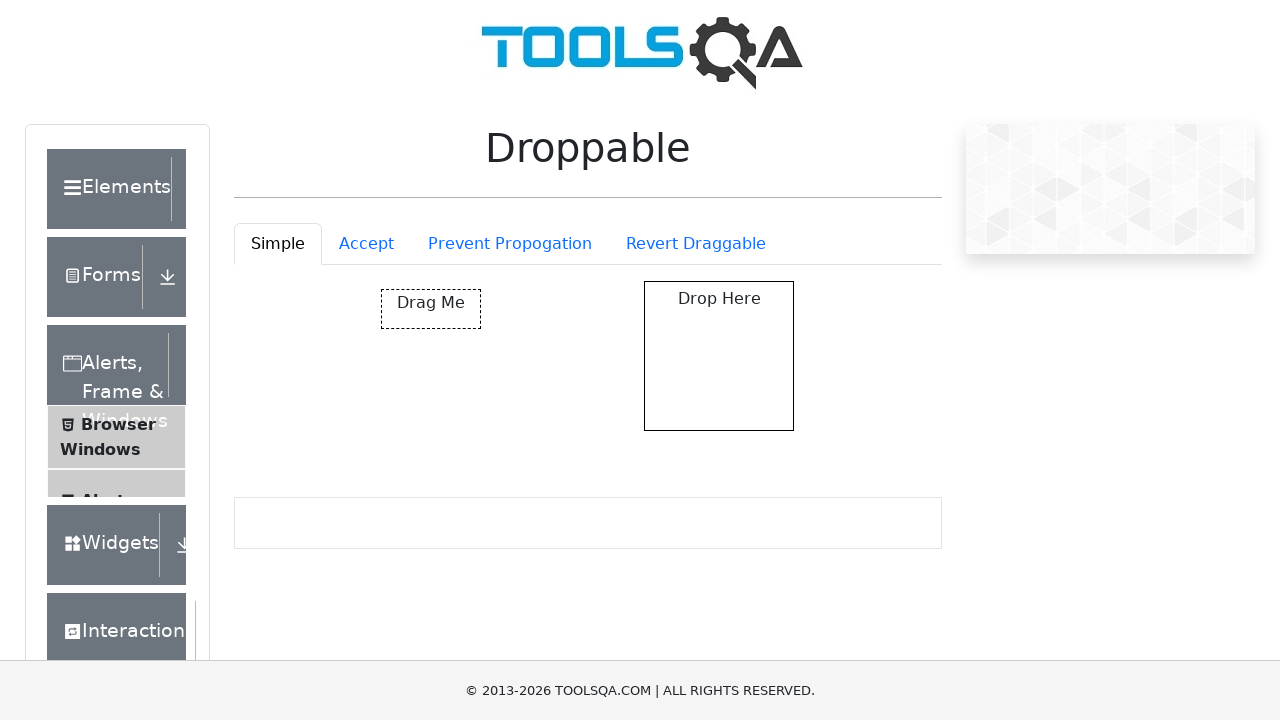

Clicked on 'Nested Frames' option at (113, 616) on //span[text()='Nested Frames']
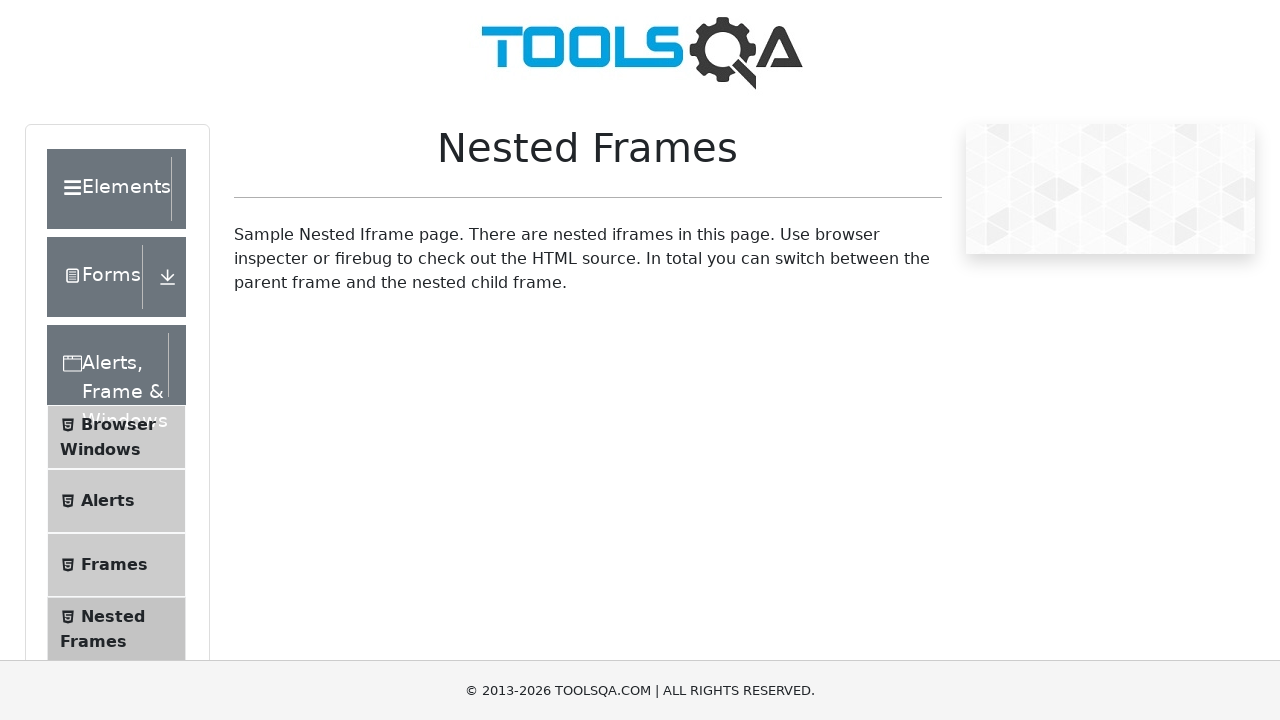

Switched back to parent frame context
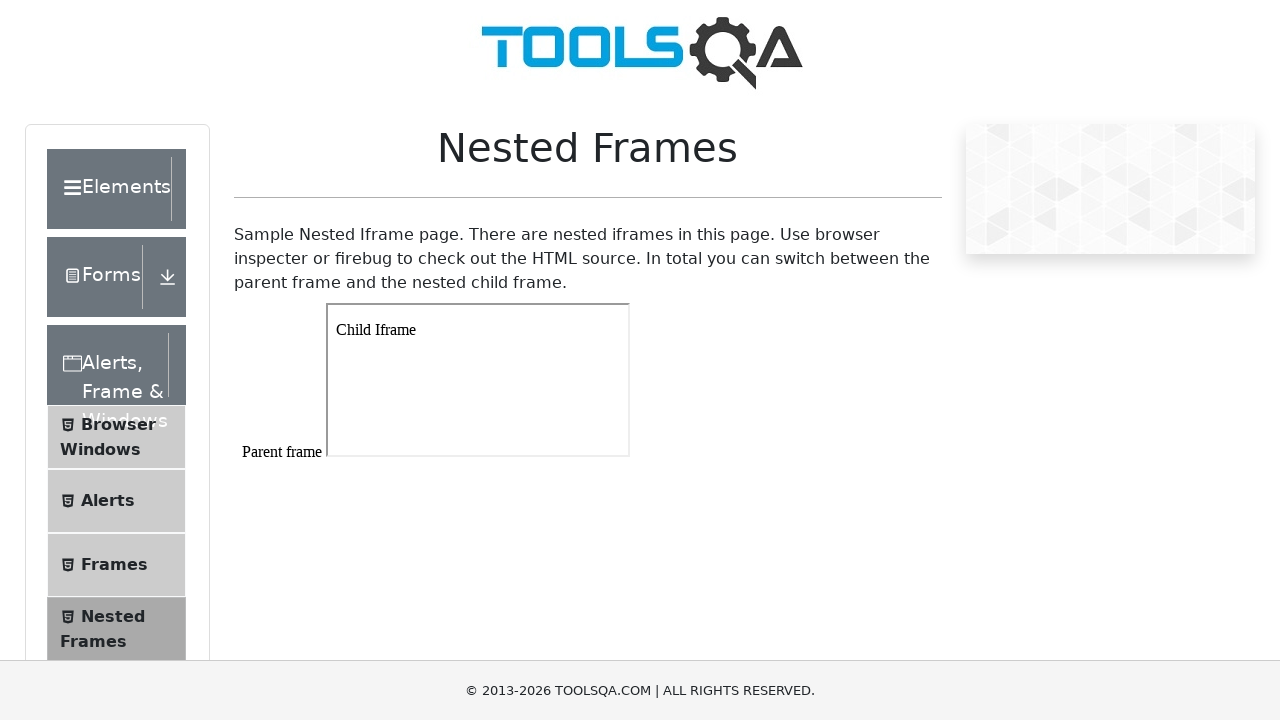

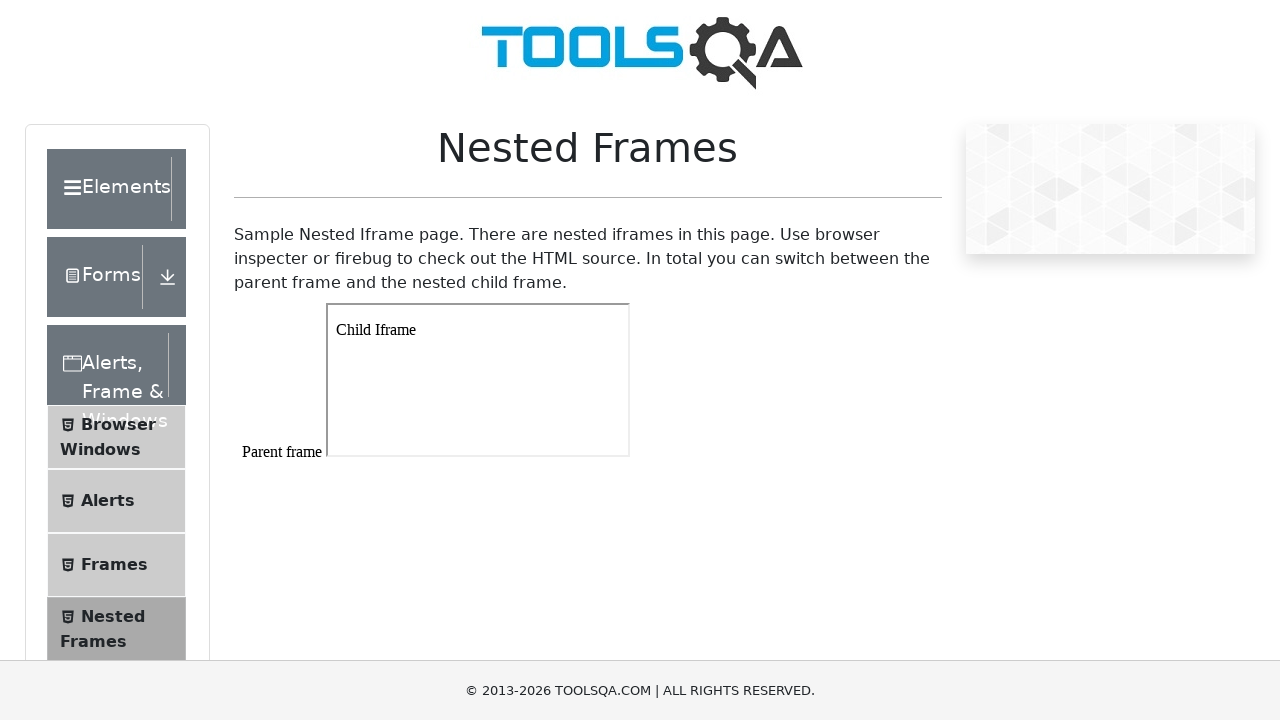